Tests an e-commerce shopping flow by adding specific items (Cucumber and Brocolli) to cart, proceeding to checkout, and applying a promo code to verify discount functionality.

Starting URL: https://rahulshettyacademy.com/seleniumPractise/#/

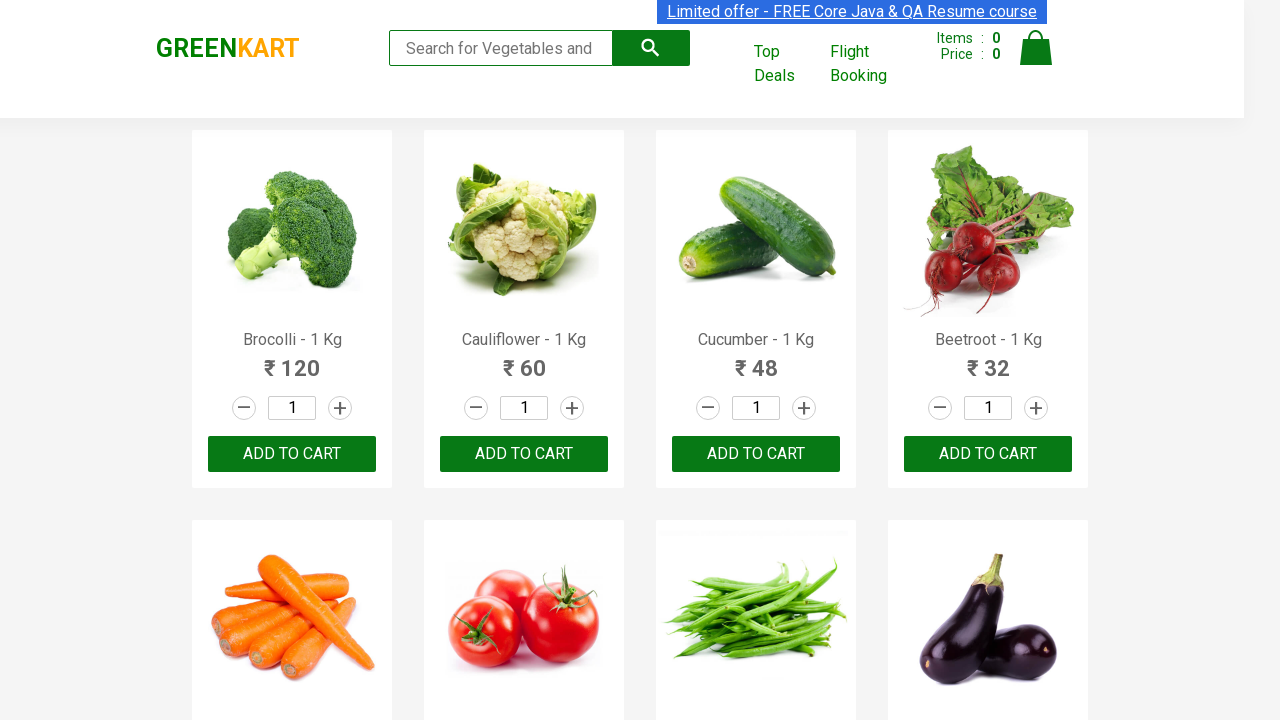

Waited for product list to load
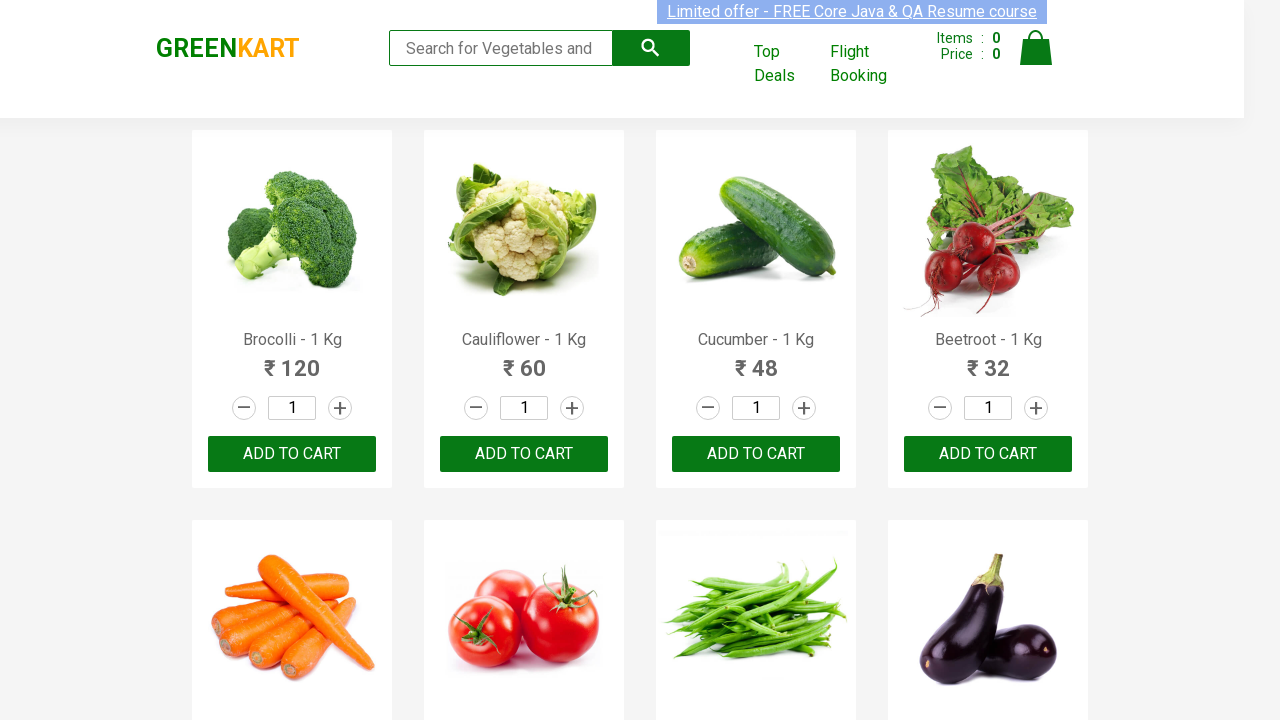

Retrieved all product elements from page
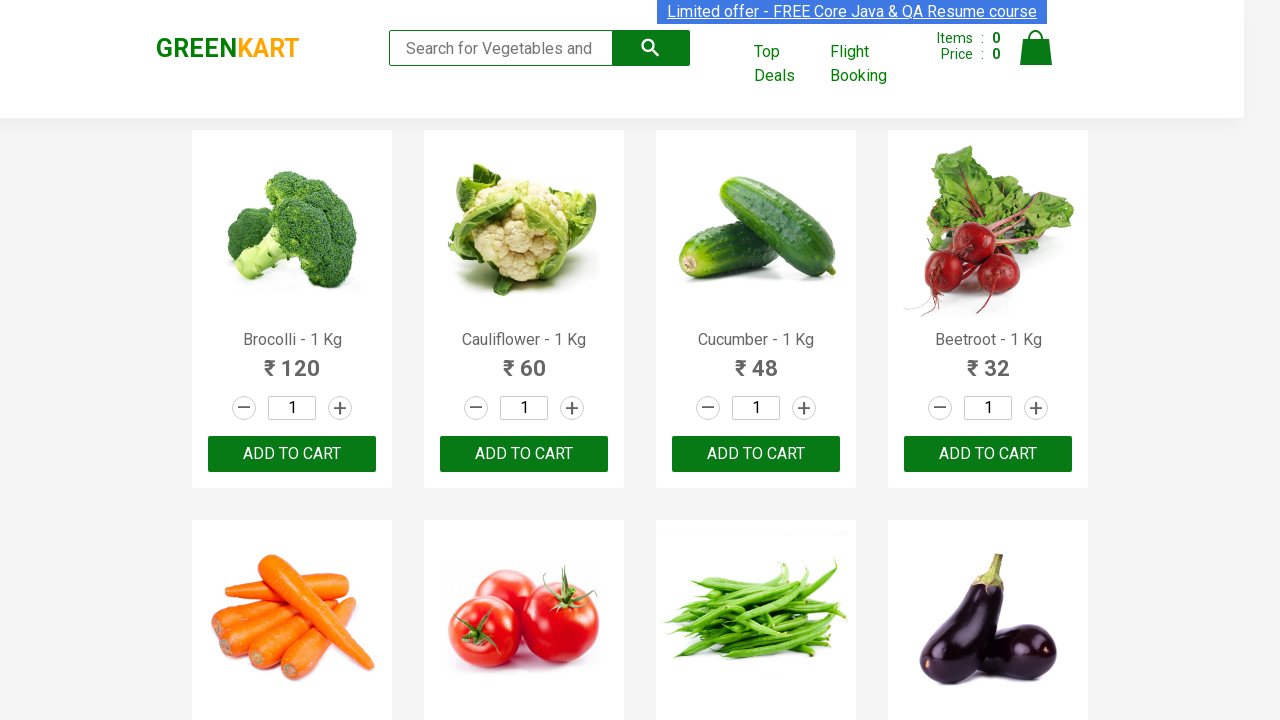

Added Brocolli to cart at (292, 454) on xpath=//div[@class='product-action']/button >> nth=0
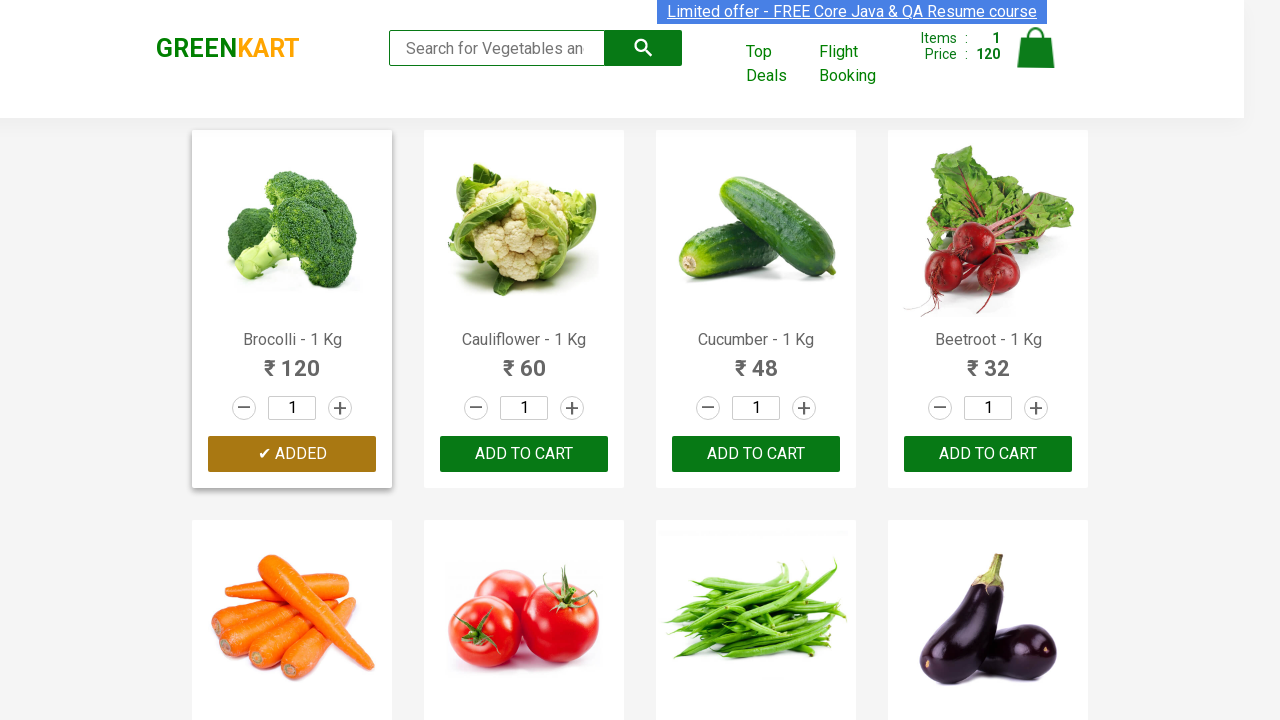

Added Cucumber to cart at (756, 454) on xpath=//div[@class='product-action']/button >> nth=2
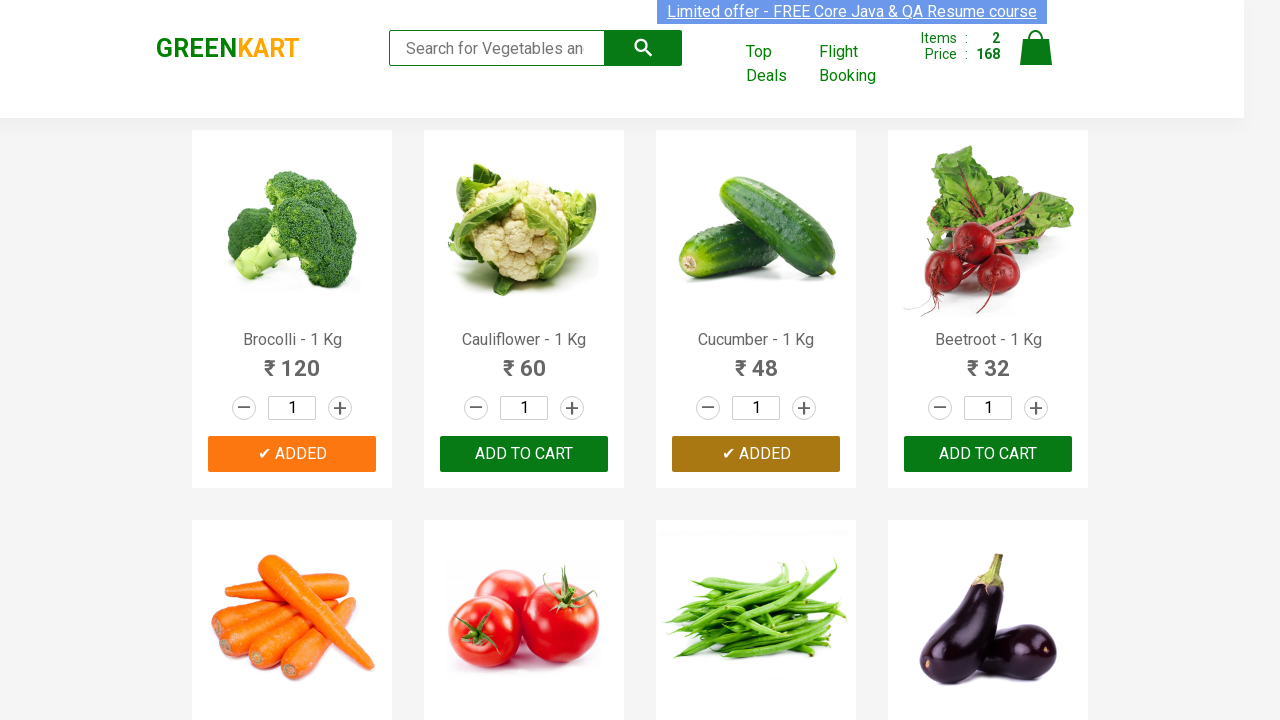

Clicked on cart icon to open cart at (1036, 48) on img[alt='Cart']
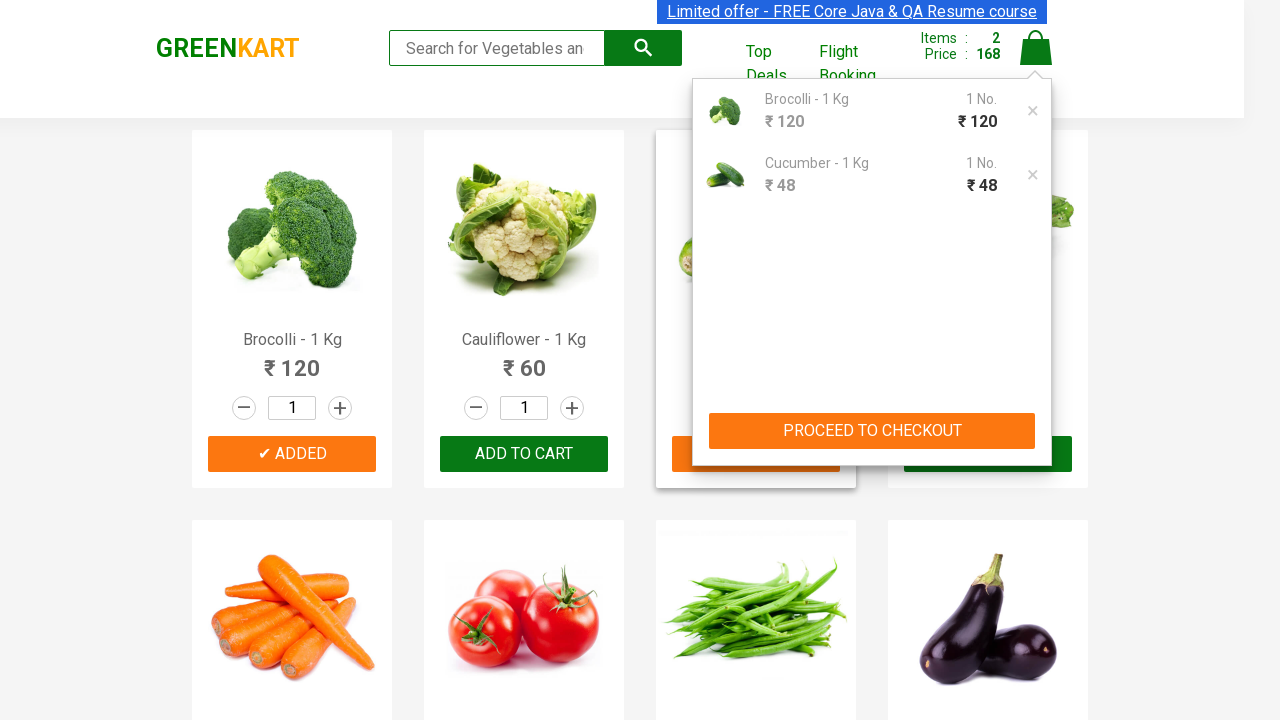

Clicked 'PROCEED TO CHECKOUT' button at (872, 431) on xpath=//button[contains(text(),'PROCEED TO CHECKOUT')]
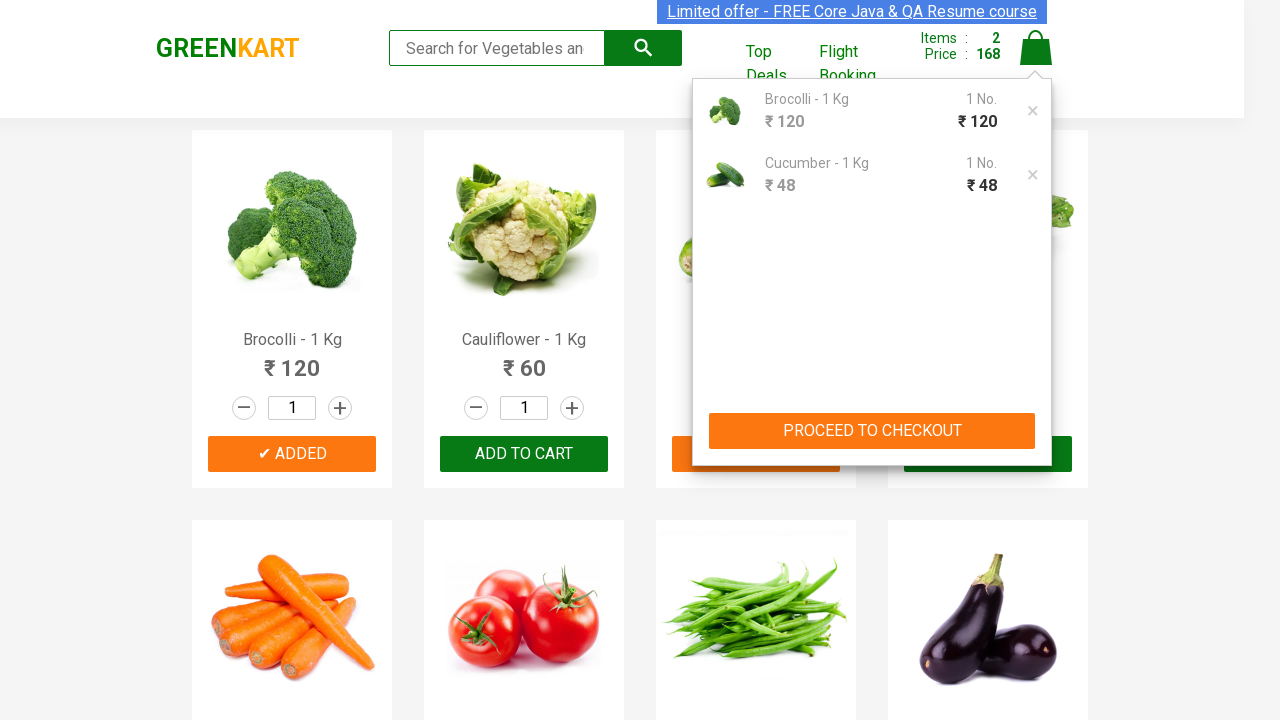

Waited for promo code input field to appear
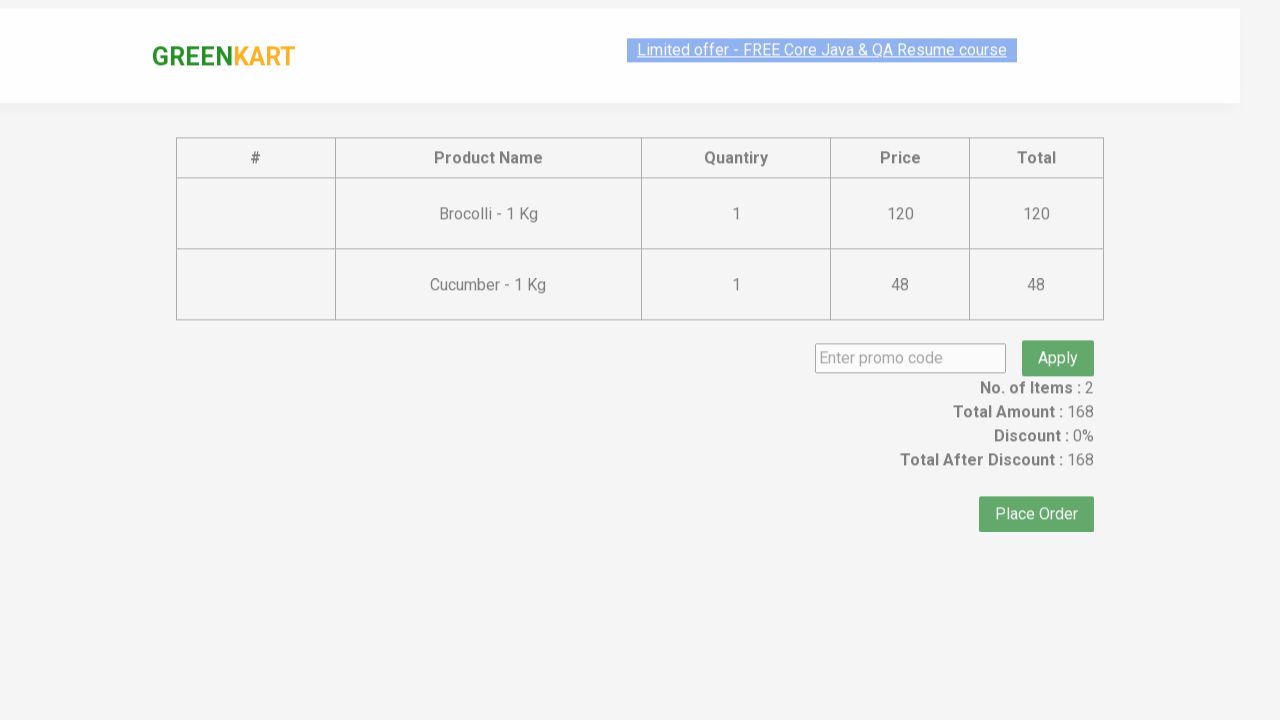

Filled promo code field with 'rahulshettyacademy' on input.promoCode
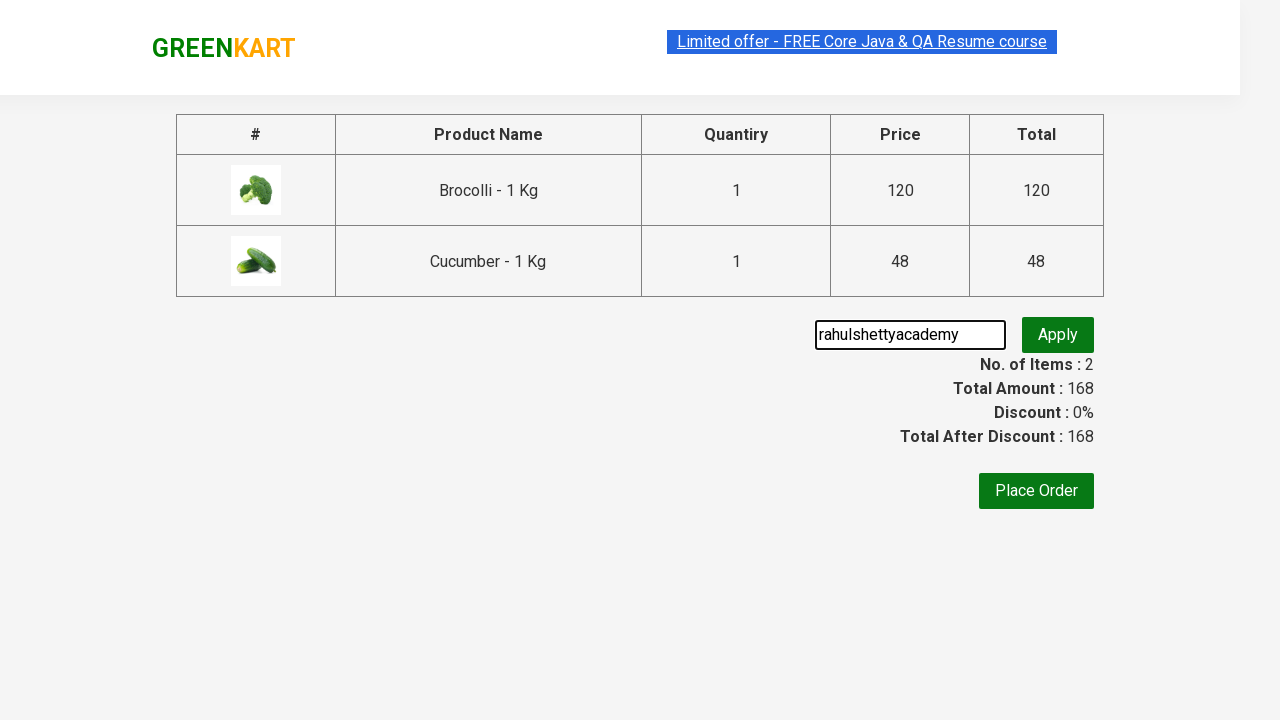

Clicked 'Apply' button to apply promo code at (1058, 335) on button.promoBtn
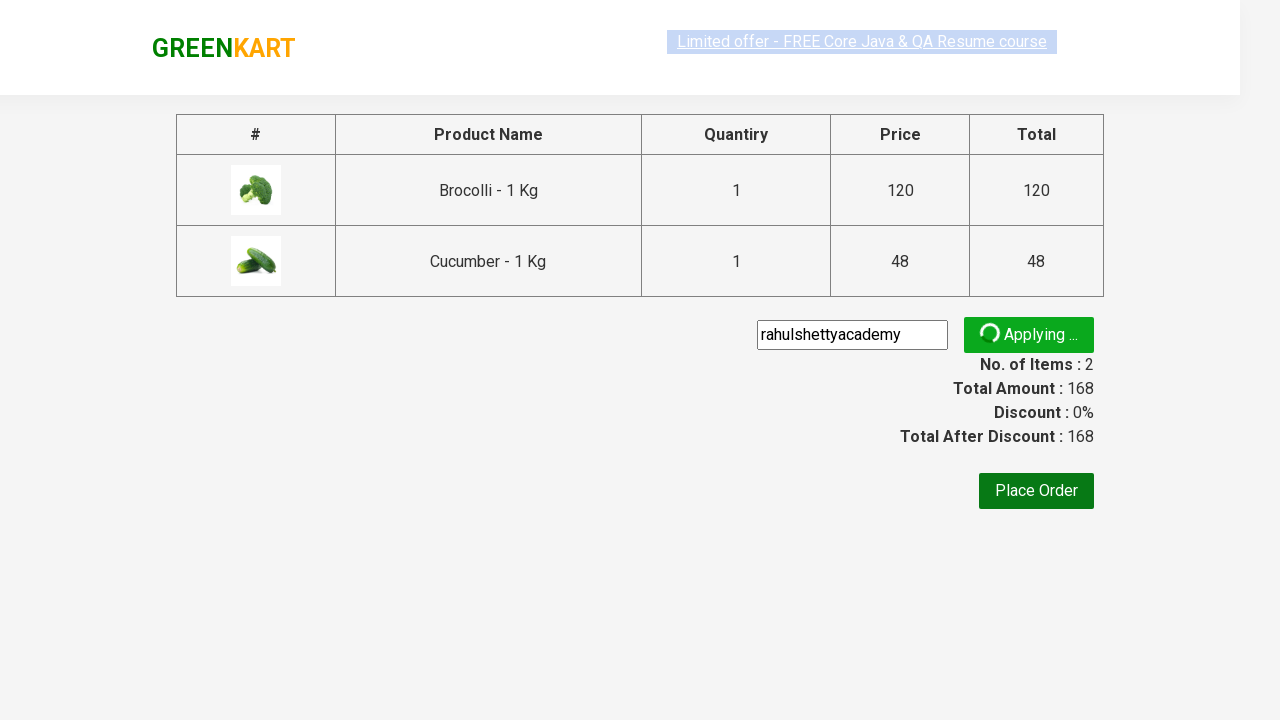

Promo code discount applied and confirmation displayed
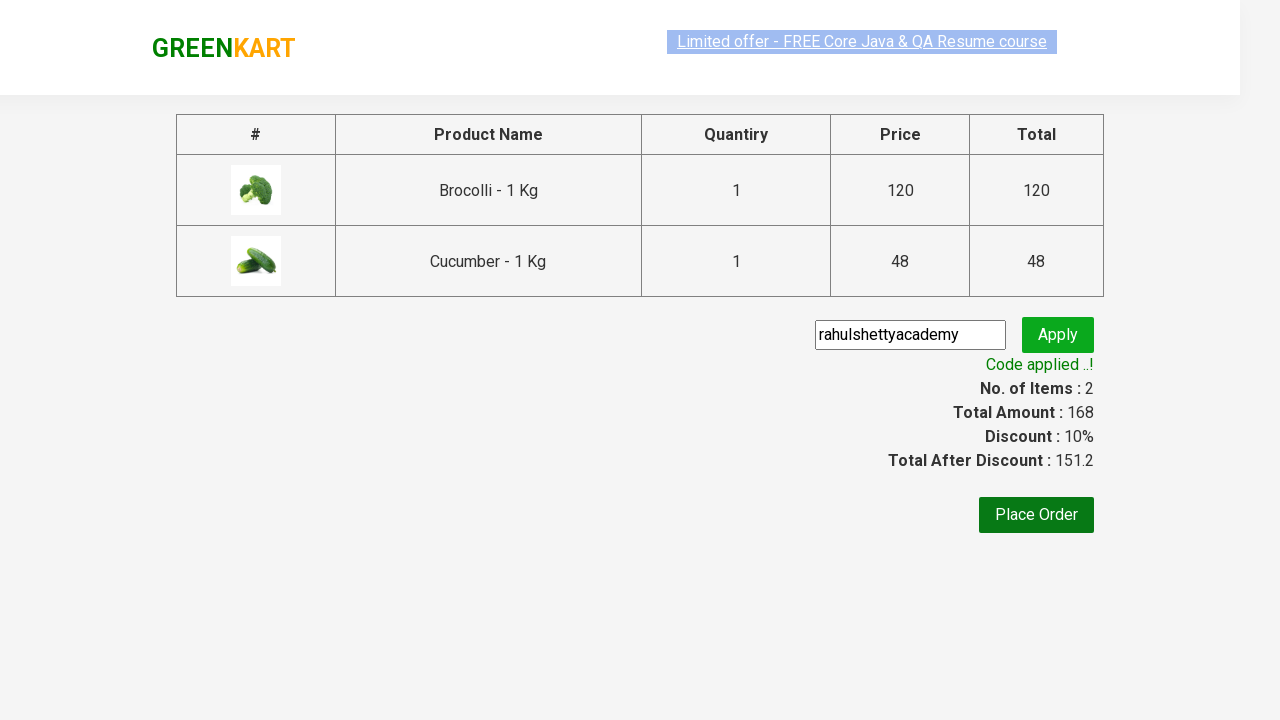

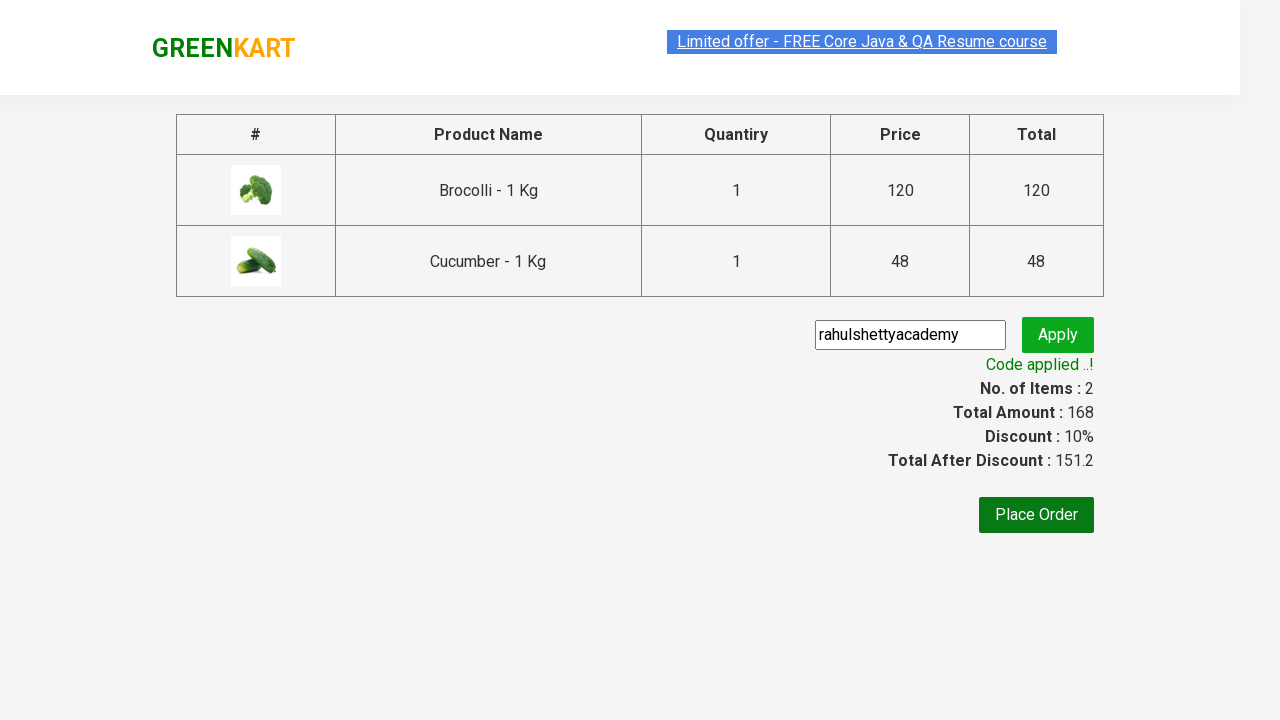